Tests dropdown functionality by selecting options using different methods: by index, by value, and by visible text

Starting URL: https://the-internet.herokuapp.com/dropdown

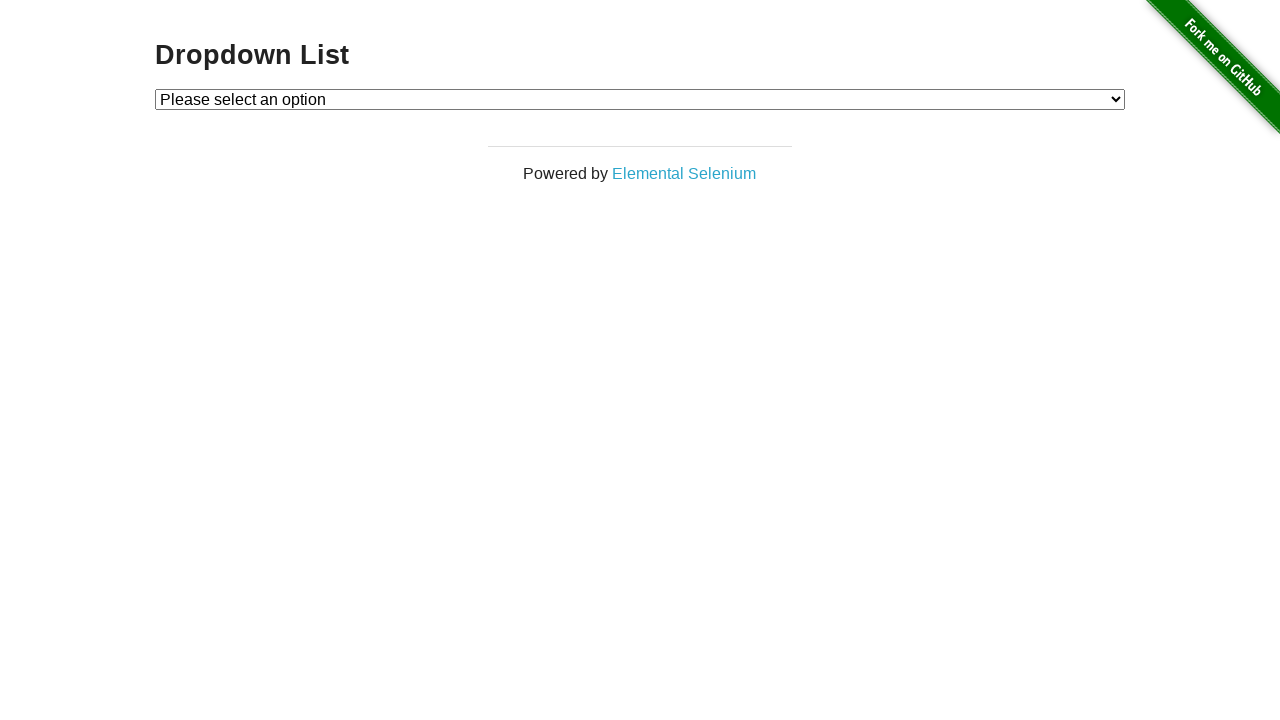

Selected Option 1 by index on select#dropdown
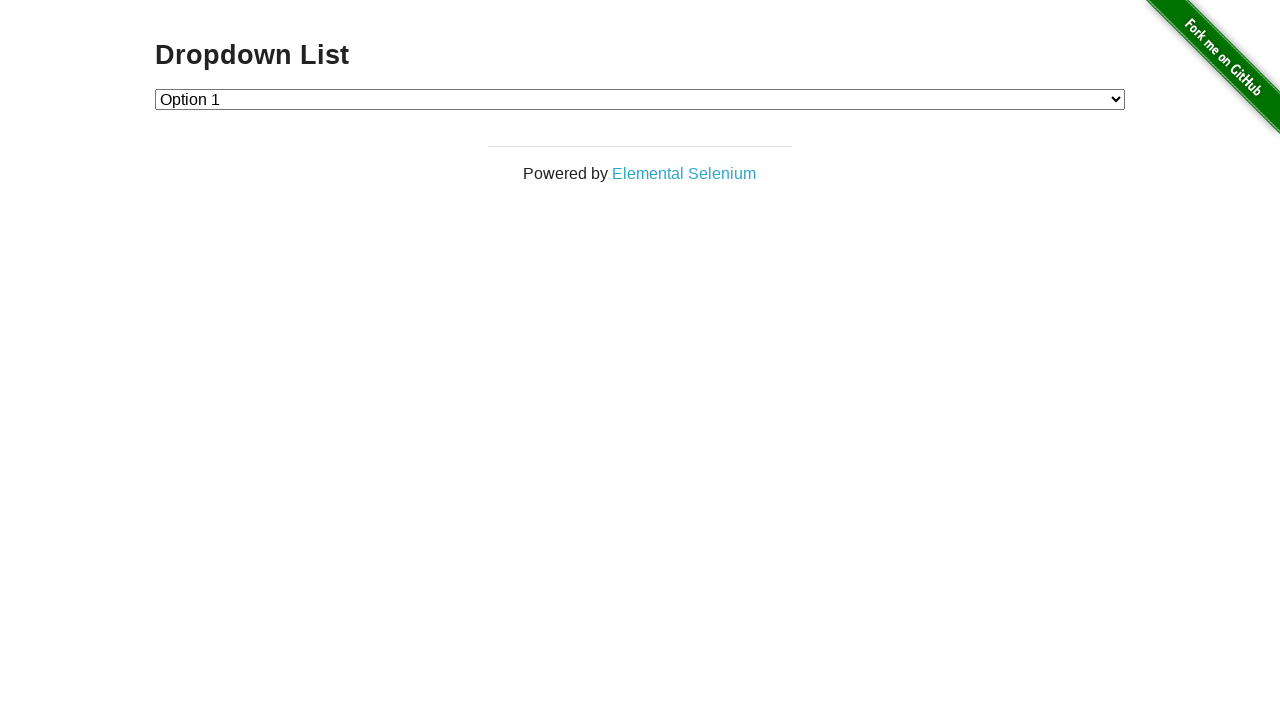

Selected Option 2 by value on select#dropdown
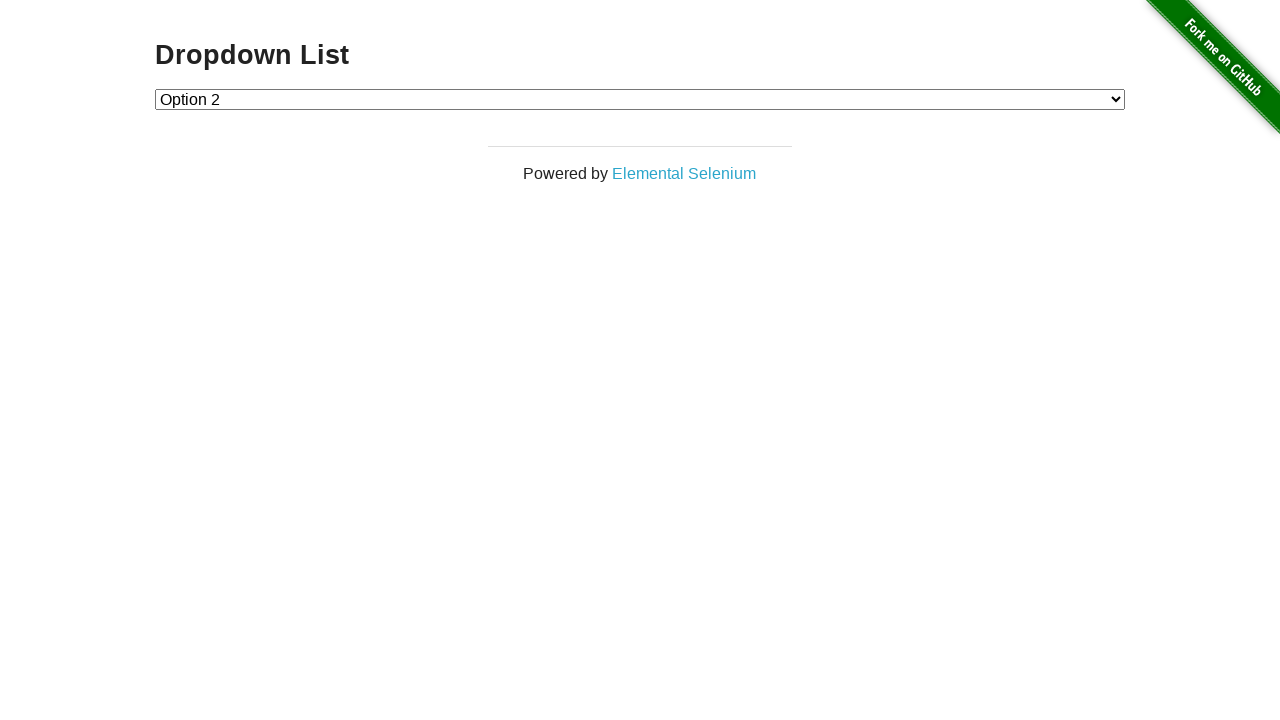

Selected Option 1 by visible text on select#dropdown
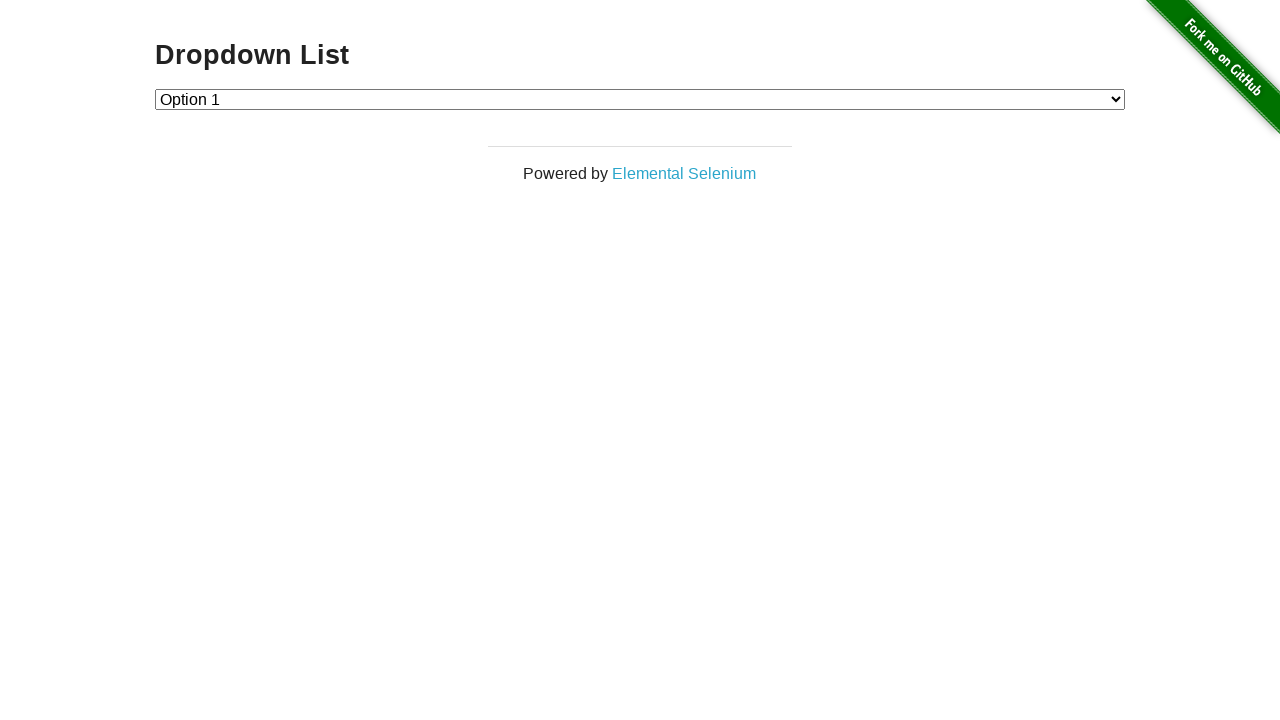

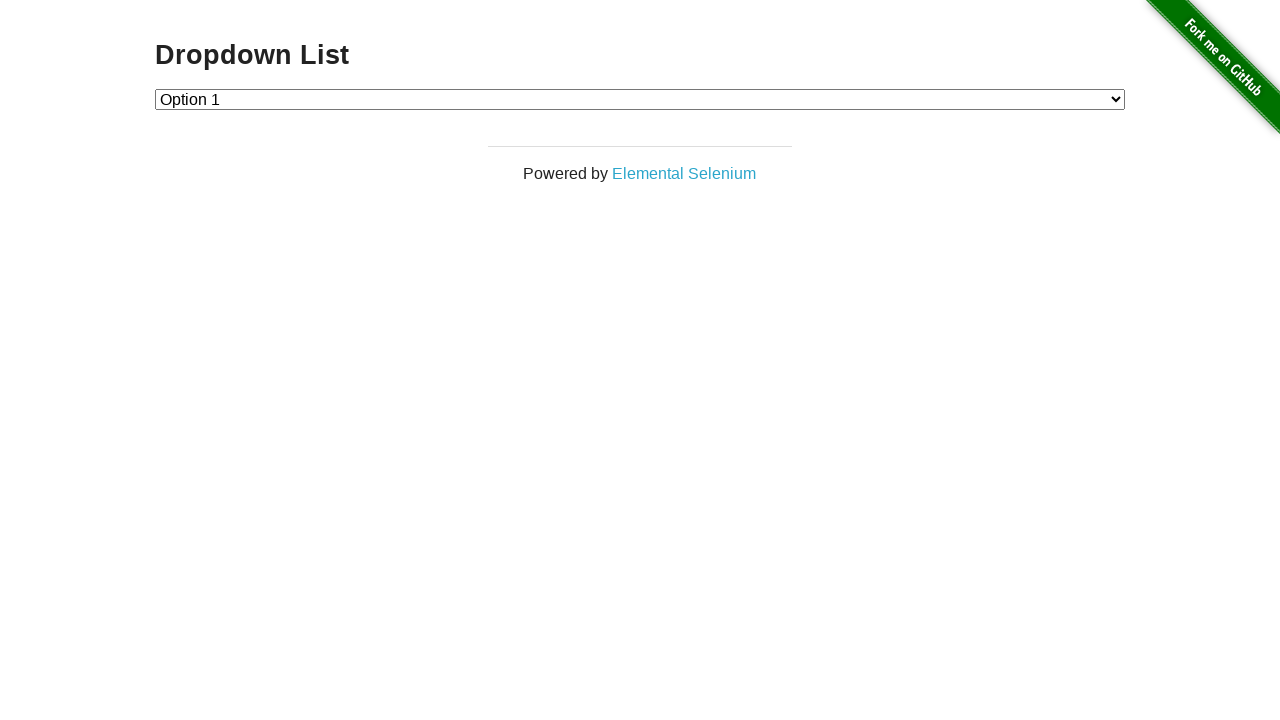